Tests HTML5 form validation messages by submitting empty login form fields and checking validation messages

Starting URL: https://warranty.rode.com/login

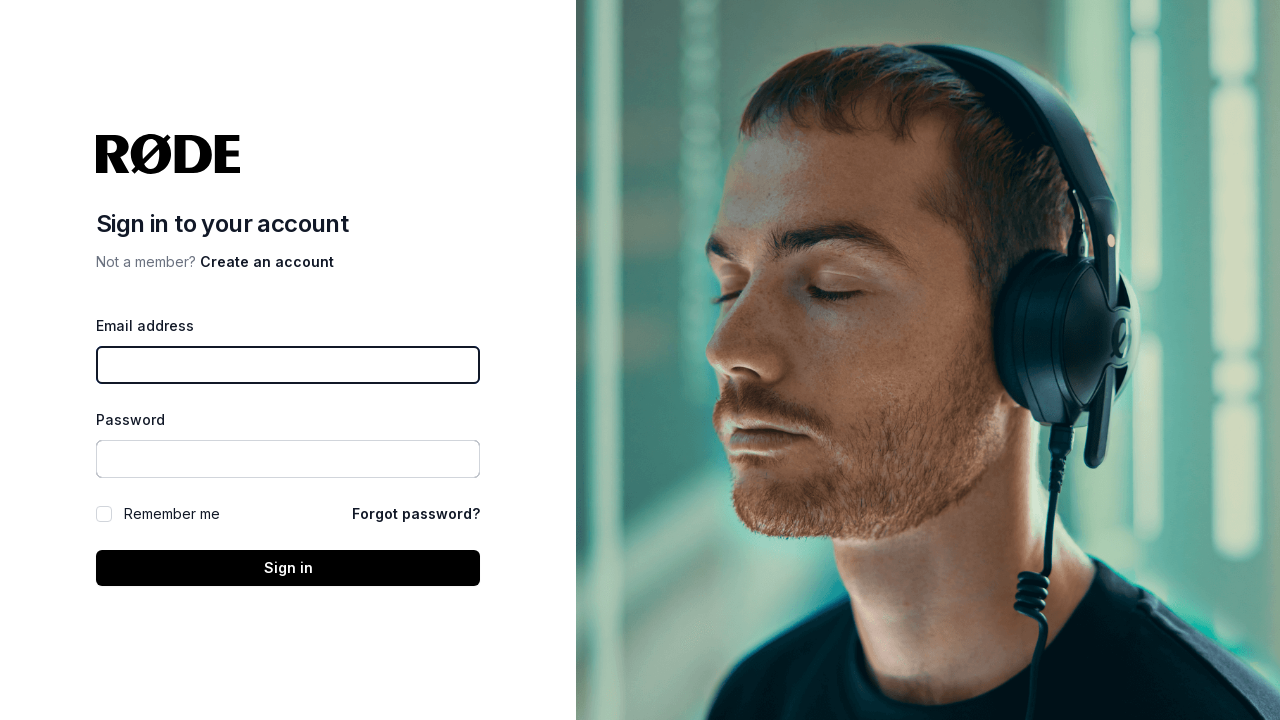

Waited 2 seconds for page to fully load
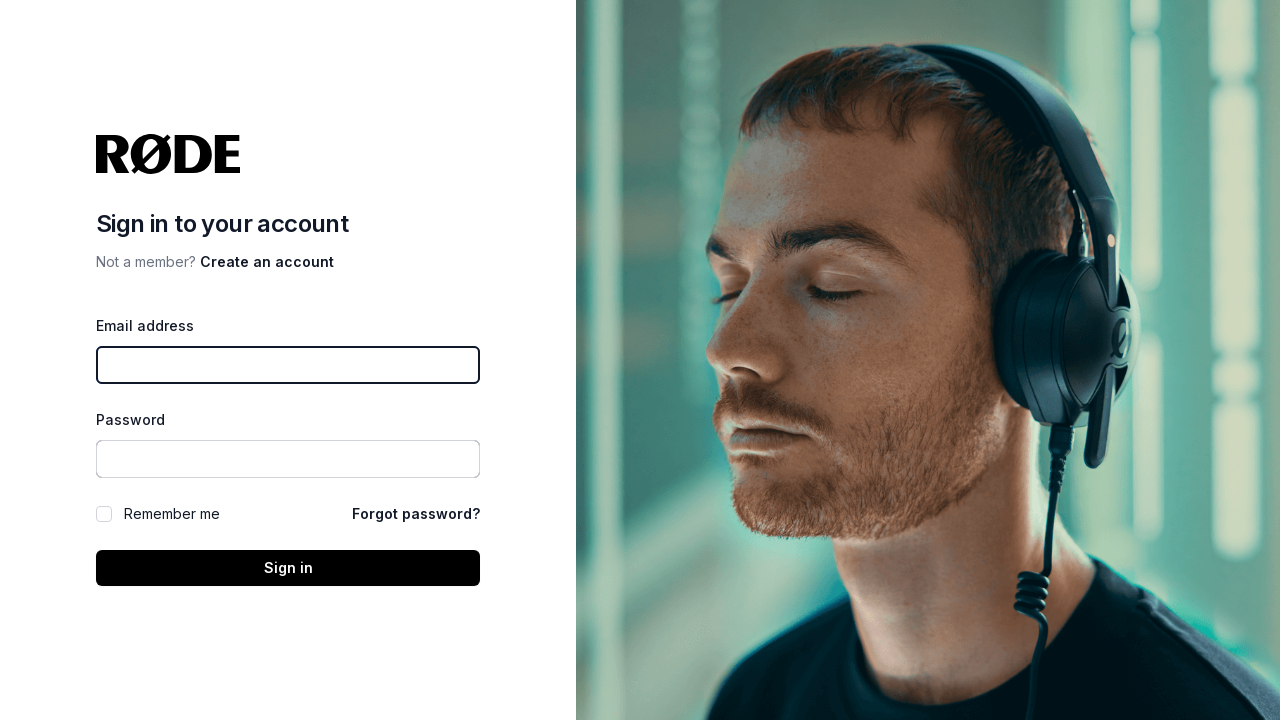

Clicked submit button without filling any form fields at (288, 568) on xpath=//button[@type='submit']
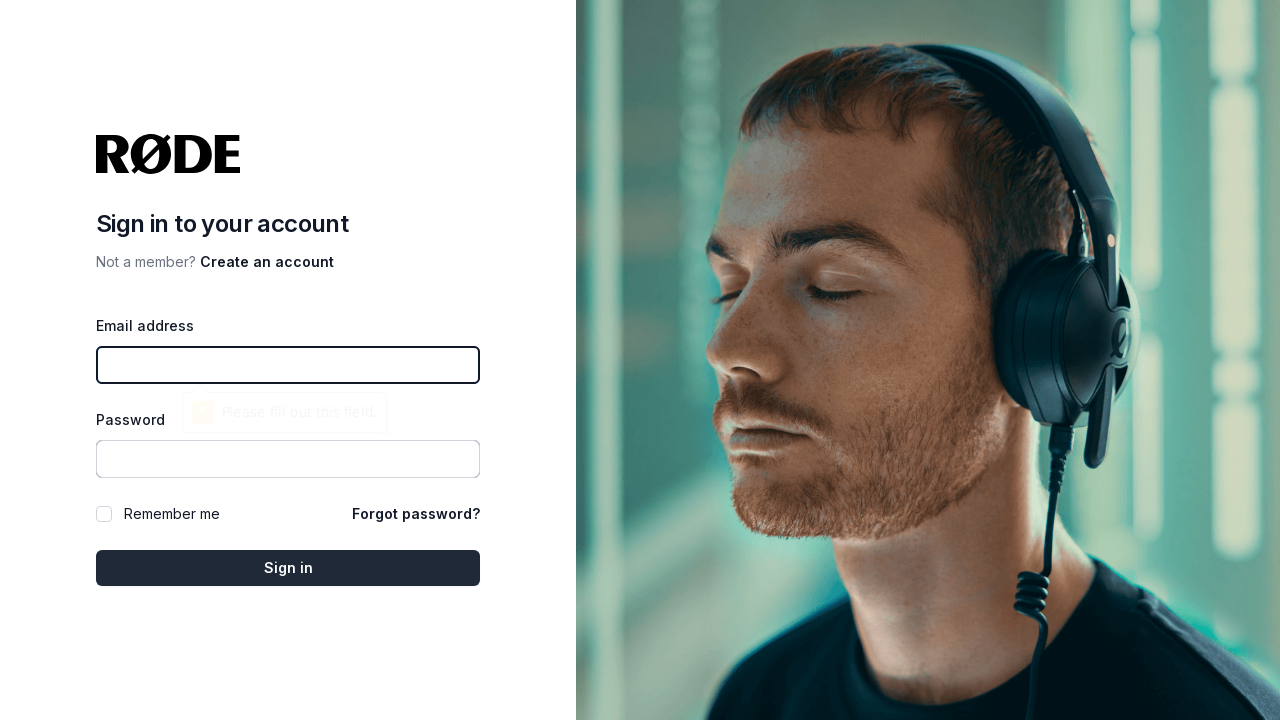

Waited 1 second for validation messages to appear
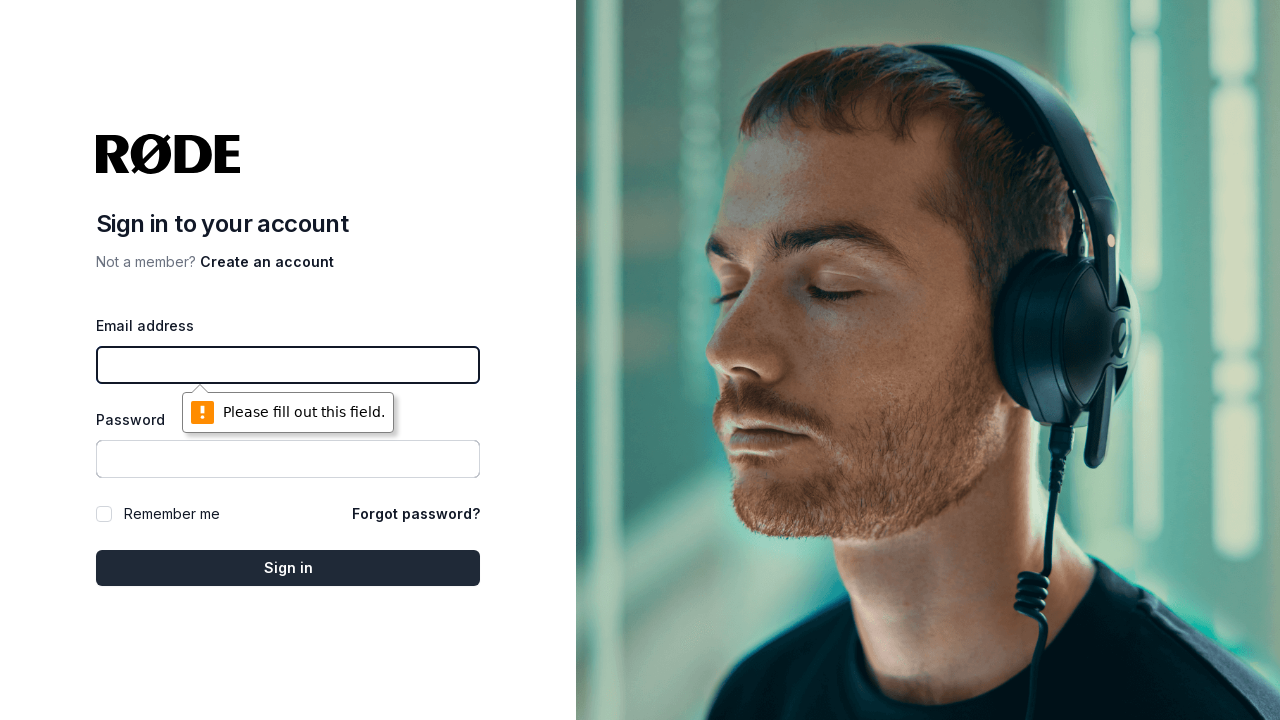

Retrieved email field validation message: 'Please fill out this field.'
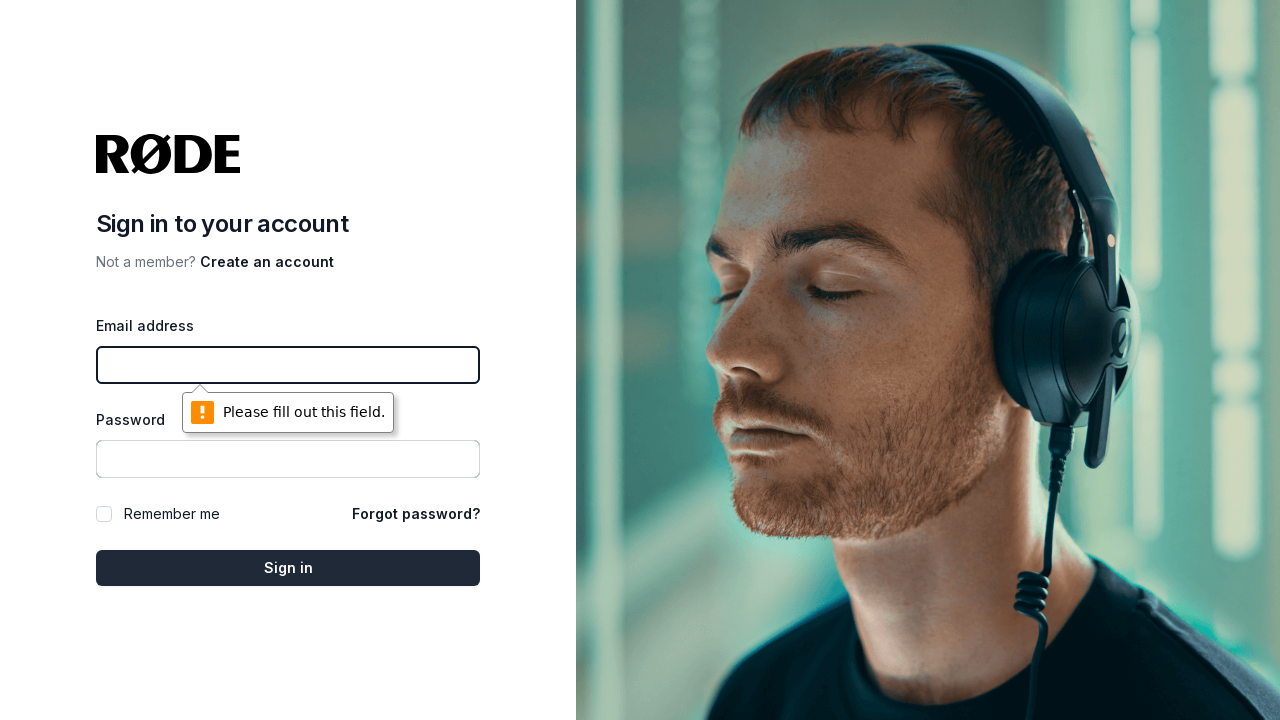

Confirmed email field validation message matches expected text
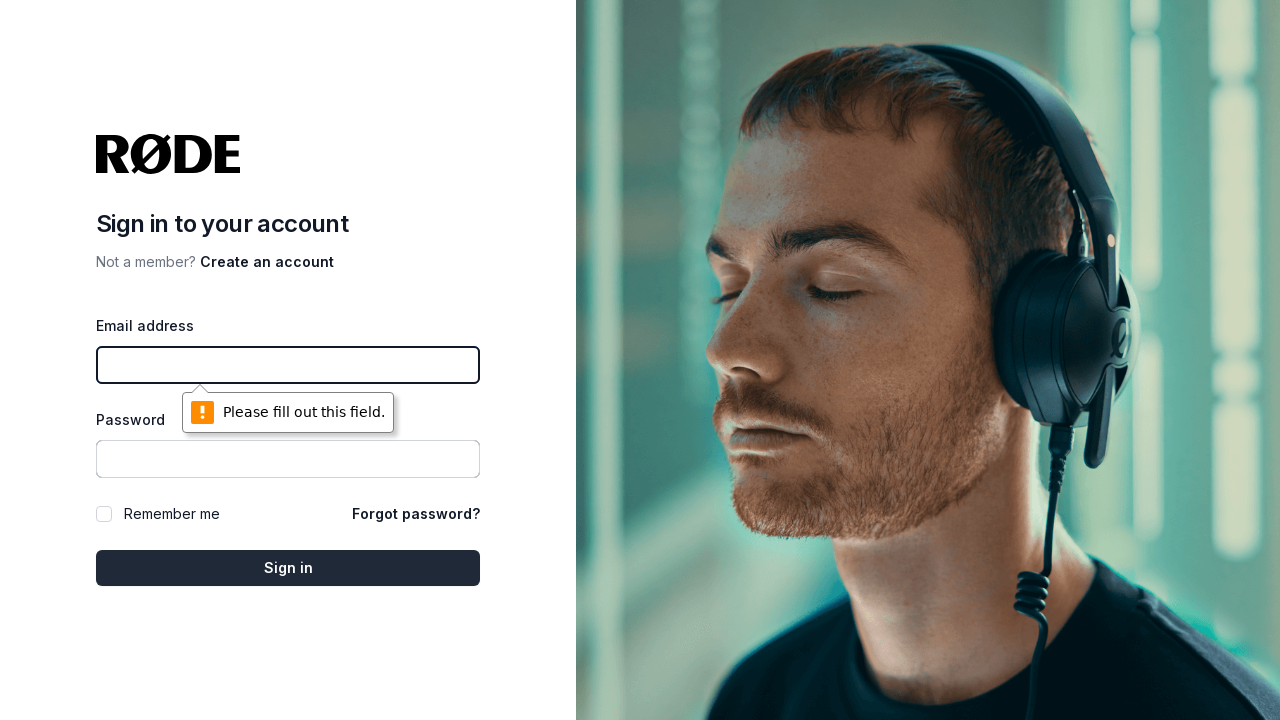

Filled email field with generated email address: user41578@example.com on //input[@id='email']
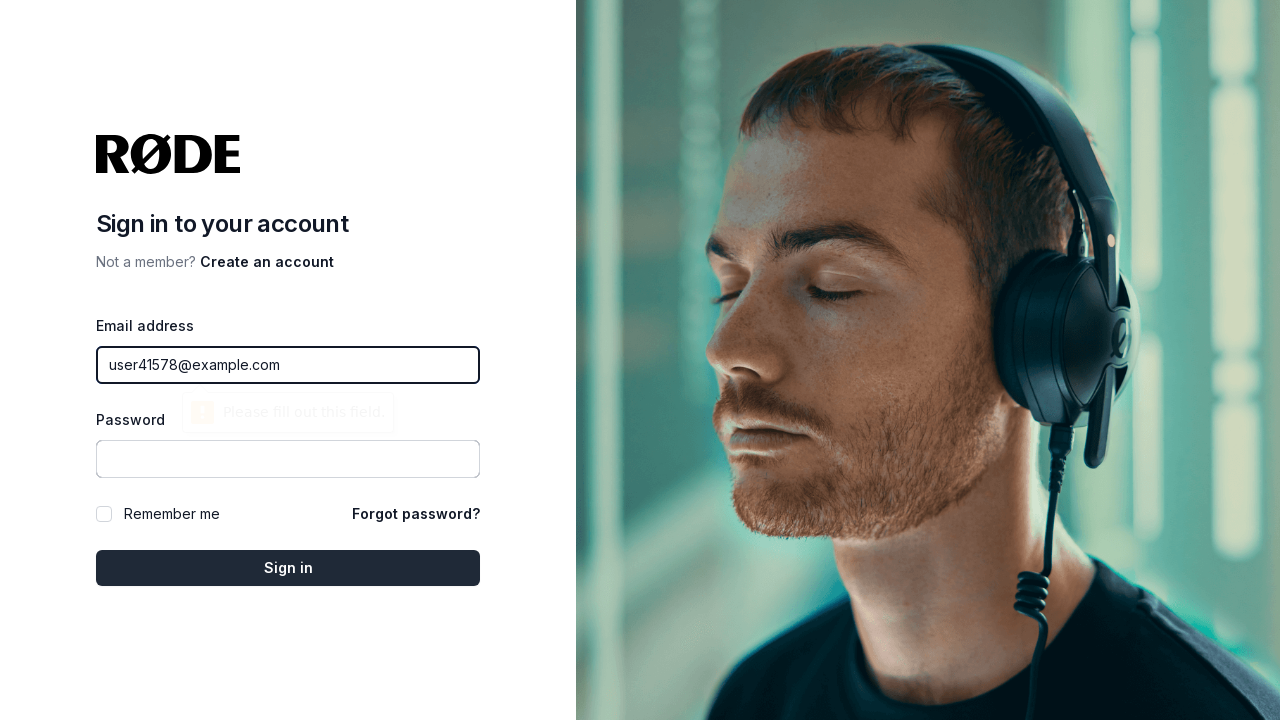

Clicked submit button again after filling email field at (288, 568) on xpath=//button[@type='submit']
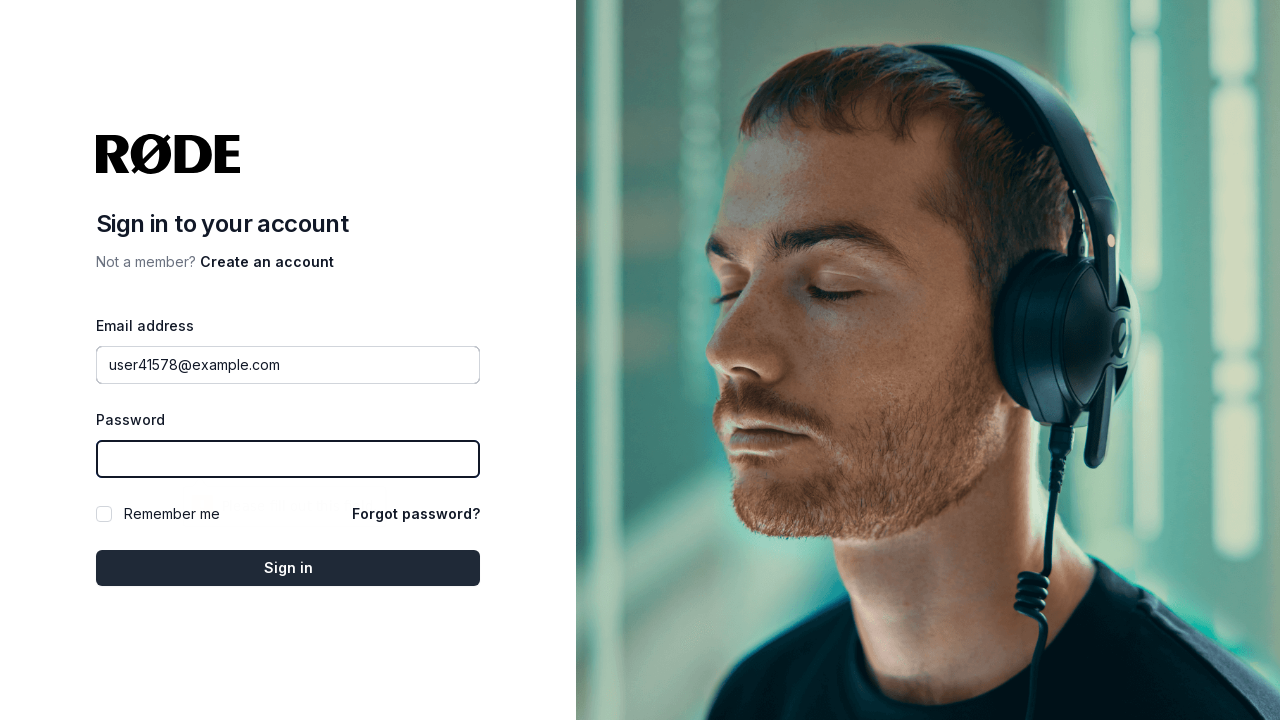

Waited 1 second for password field validation message to appear
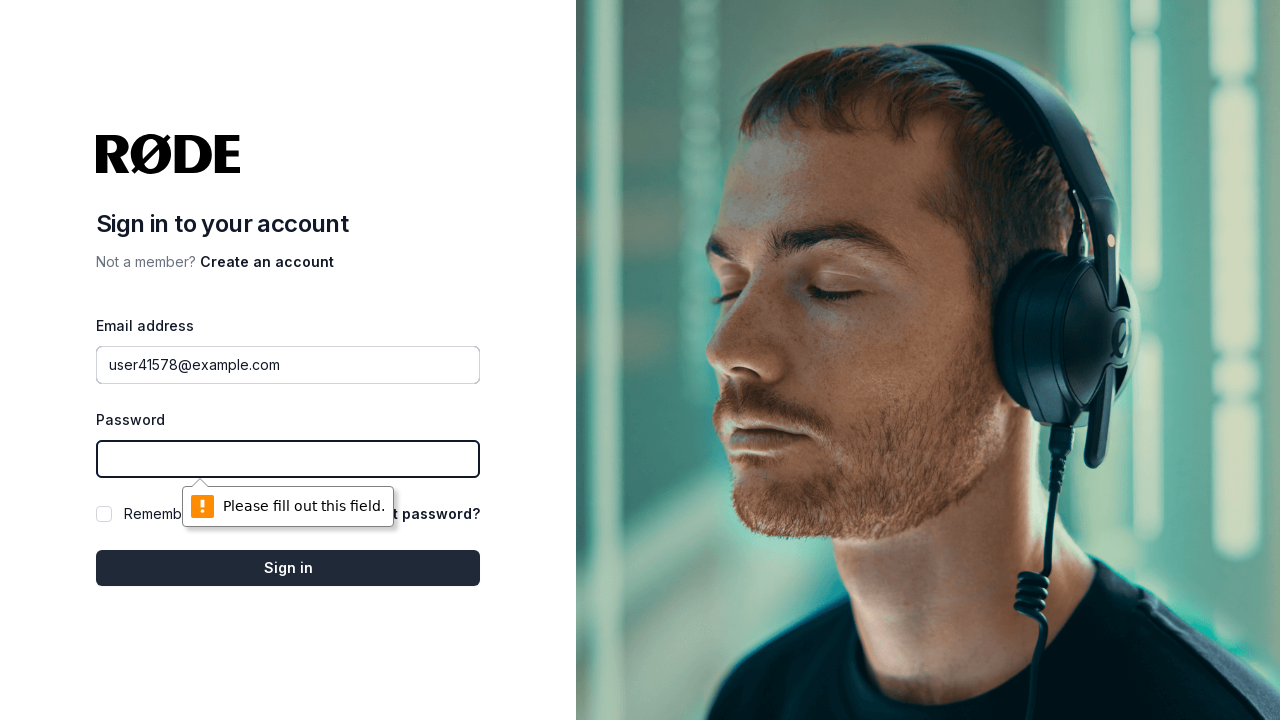

Retrieved password field validation message: 'Please fill out this field.'
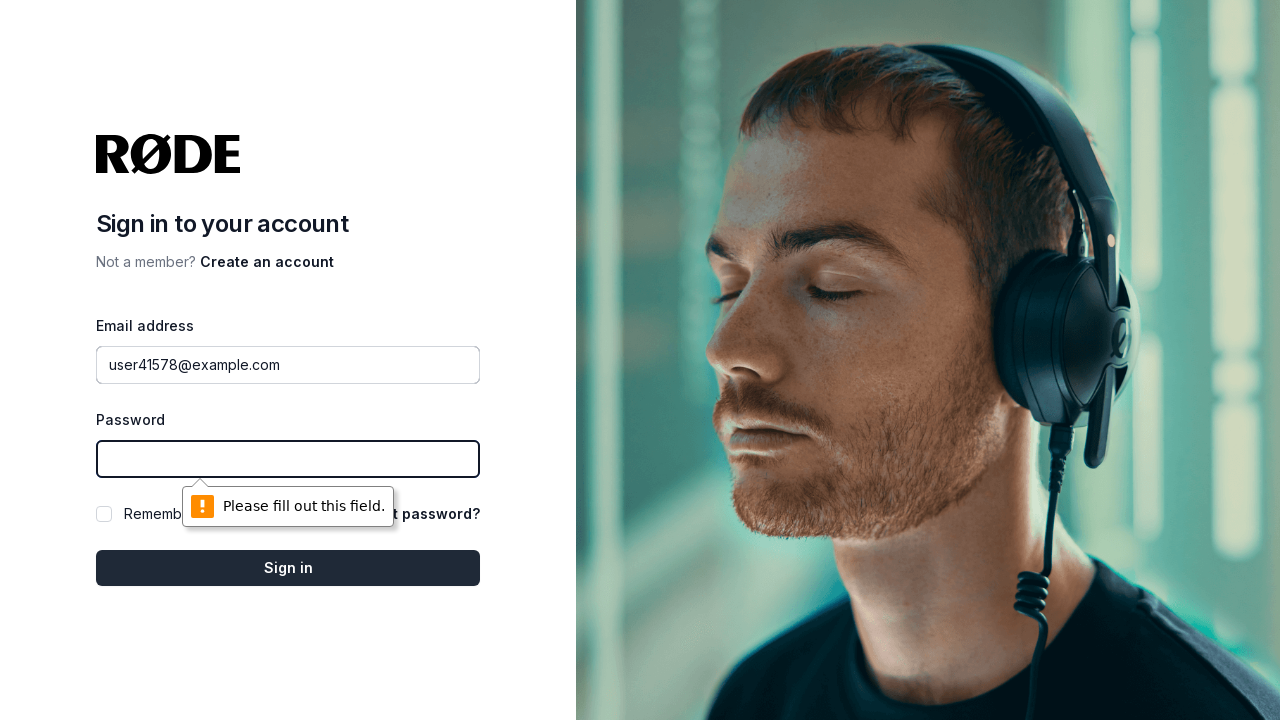

Confirmed password field validation message matches expected text
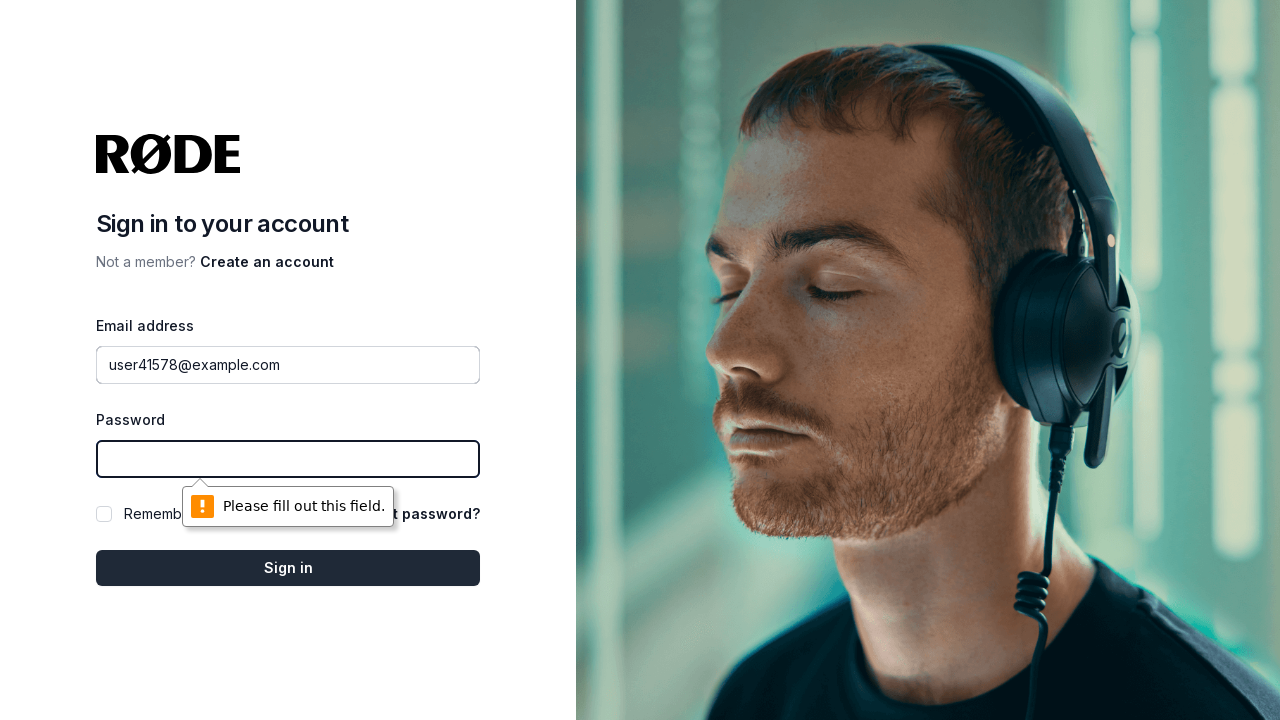

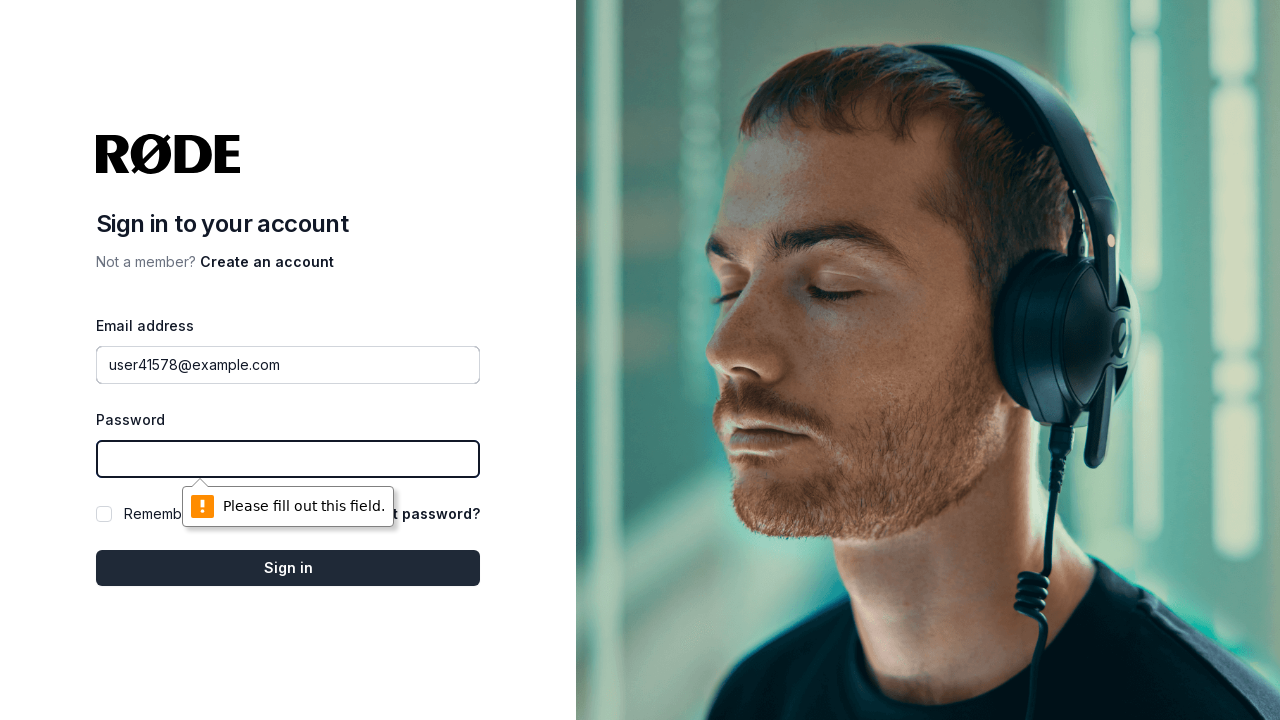